Tests dynamic element visibility by waiting for a button that appears after a delay on the page

Starting URL: https://demoqa.com/dynamic-properties

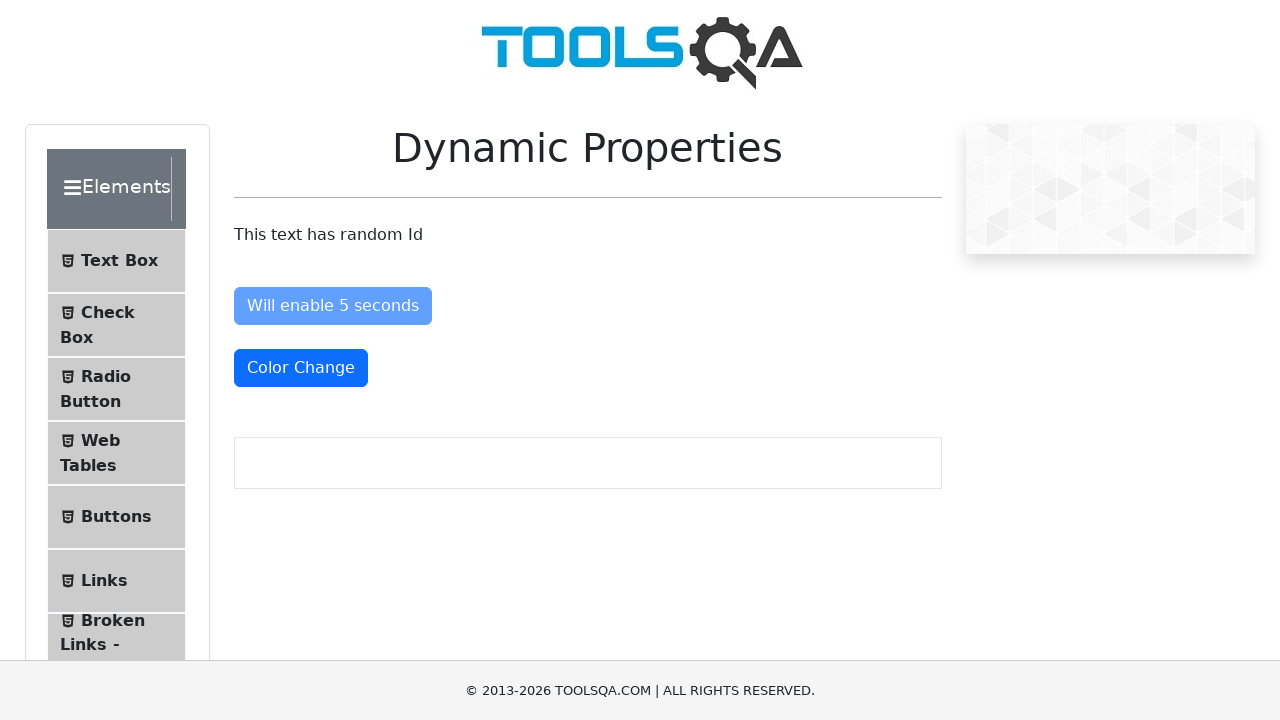

Waited for dynamically appearing button with id 'visibleAfter' to become visible
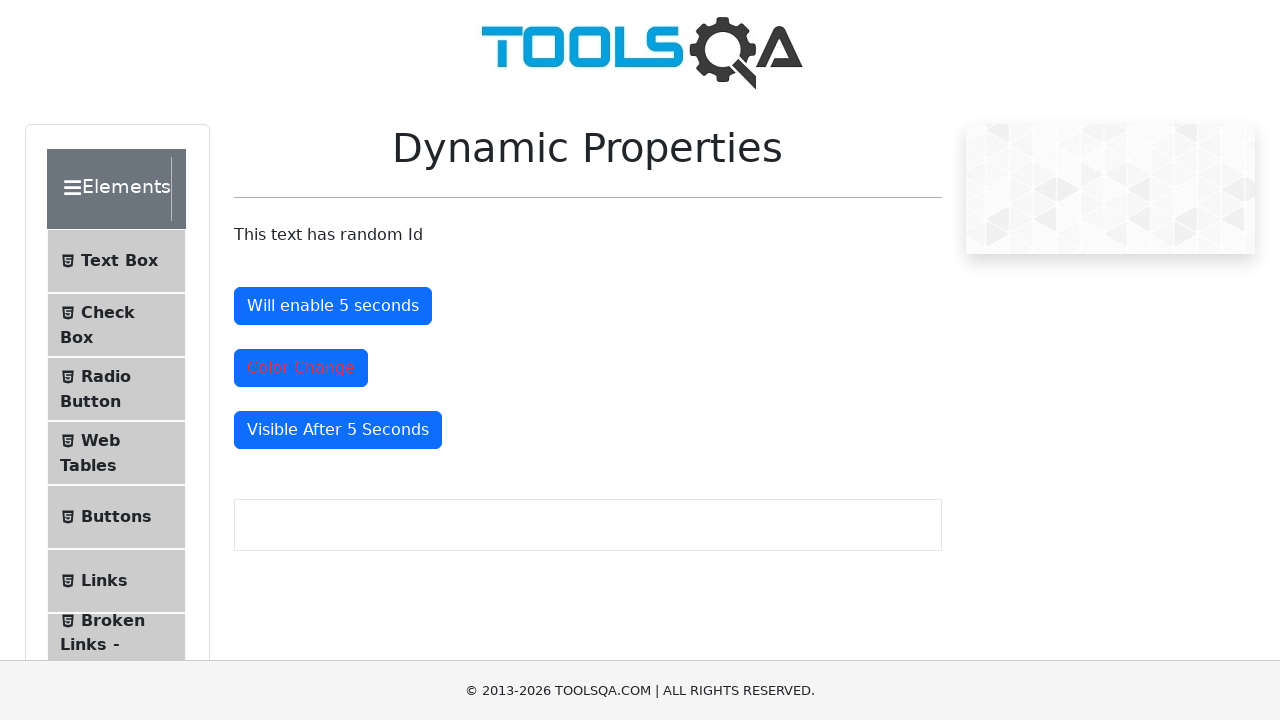

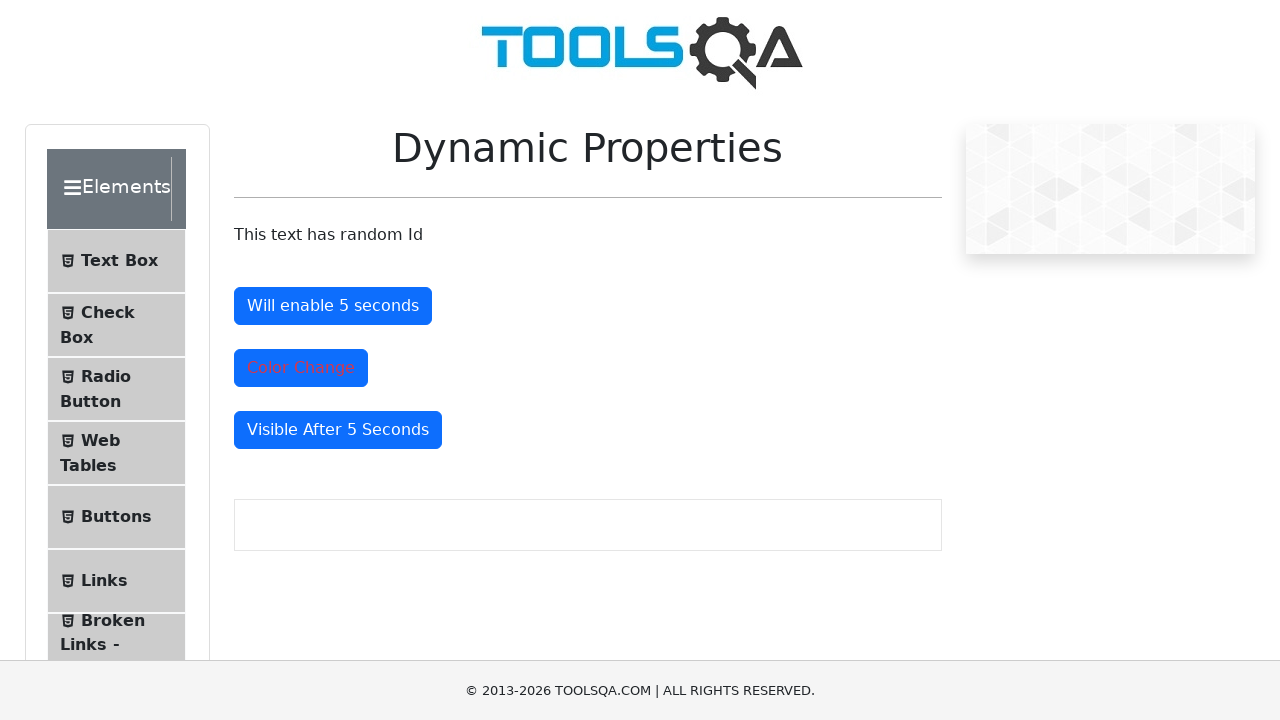